Tests radio button selection by clicking the 'Impressive' option and verifying it can be selected

Starting URL: https://demoqa.com/radio-button

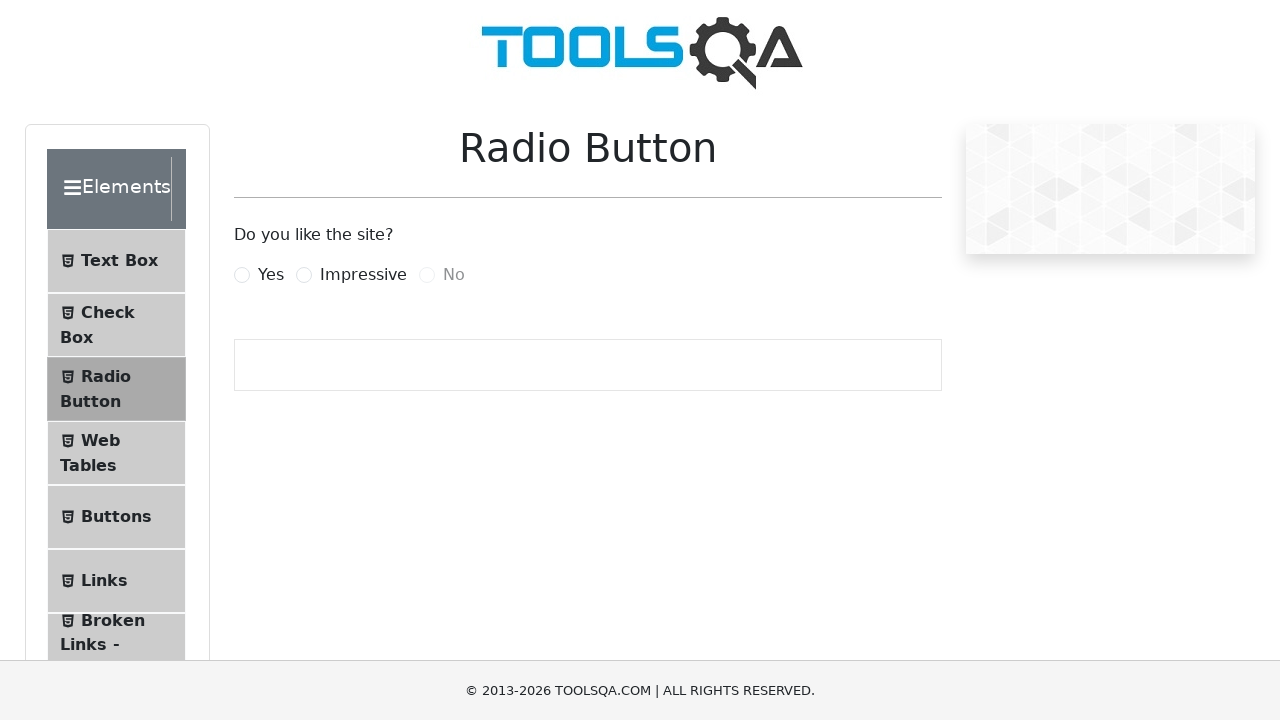

Clicked the 'Impressive' radio button option at (363, 275) on label[for='impressiveRadio']
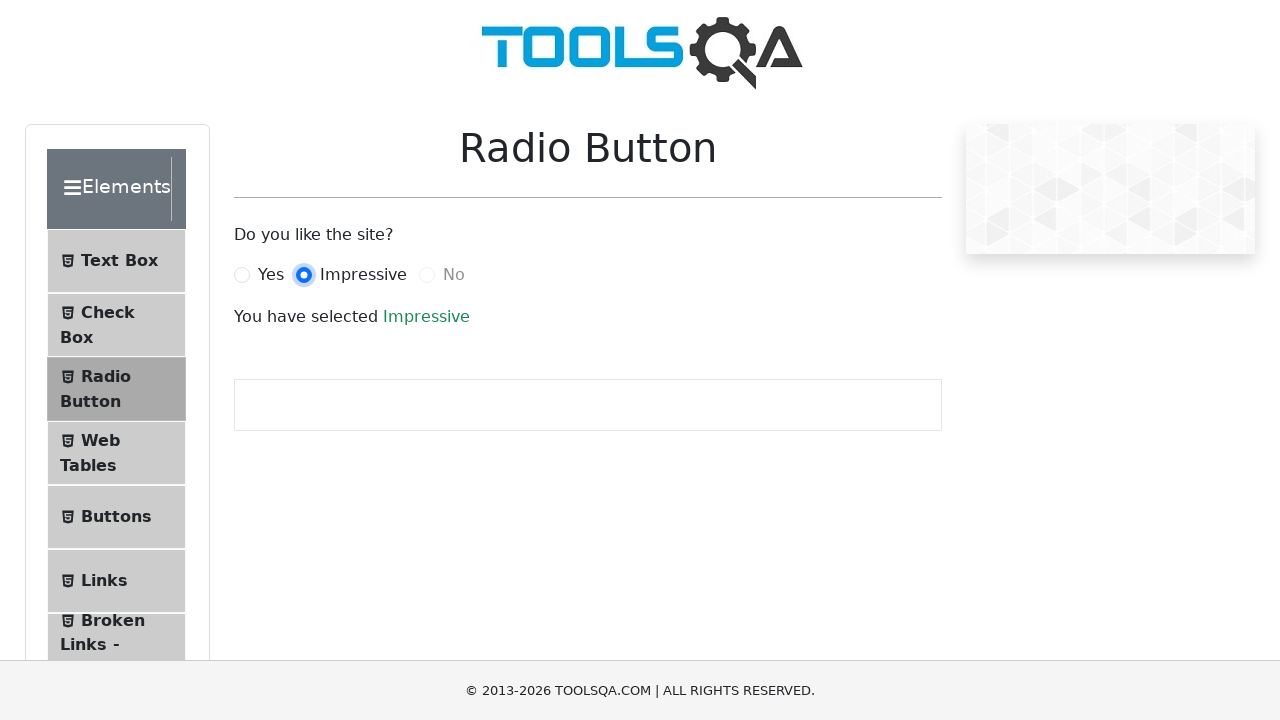

Verified that the 'Impressive' radio button is selected
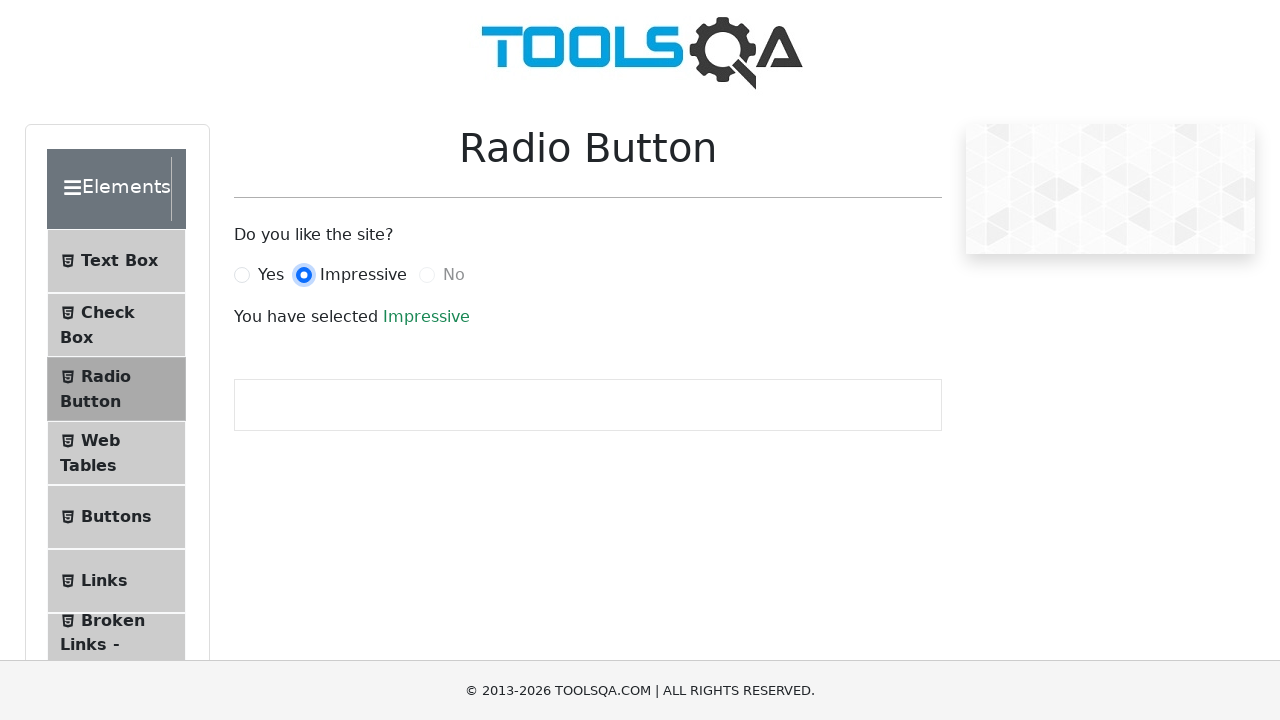

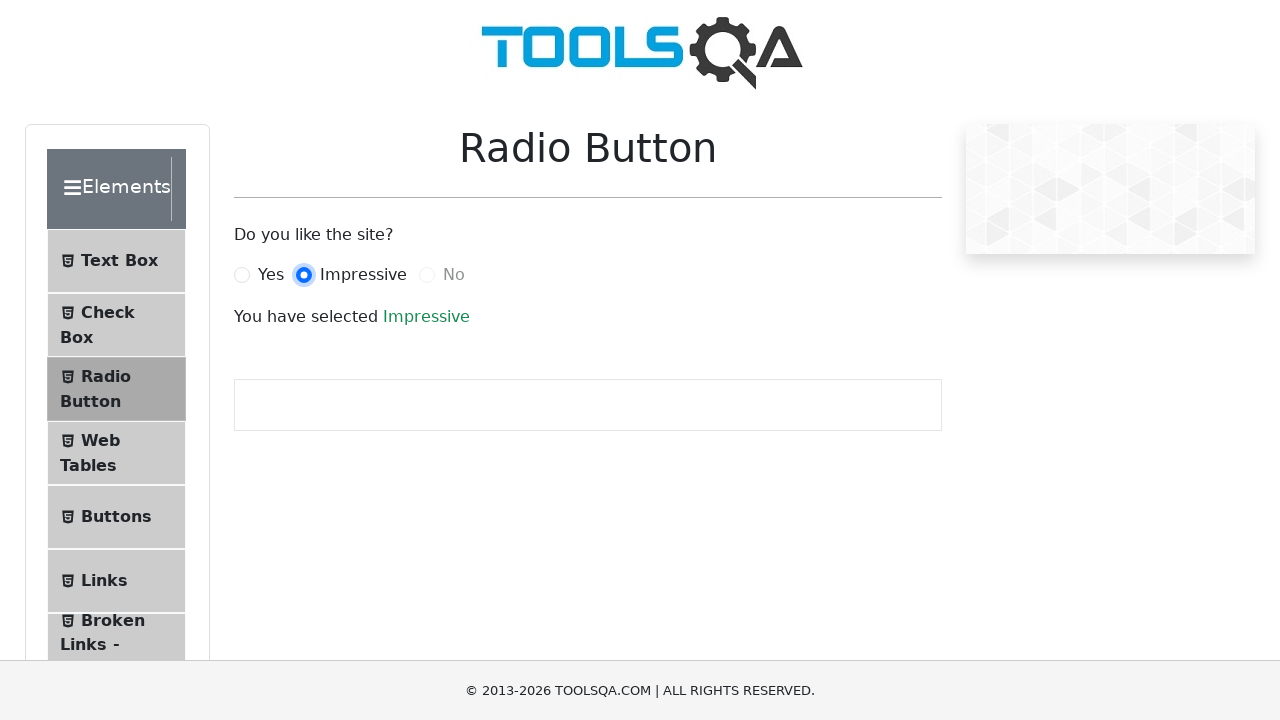